Tests basic browser navigation functionality including navigating to pages, going back, and refreshing

Starting URL: https://rahulshettyacademy.com/

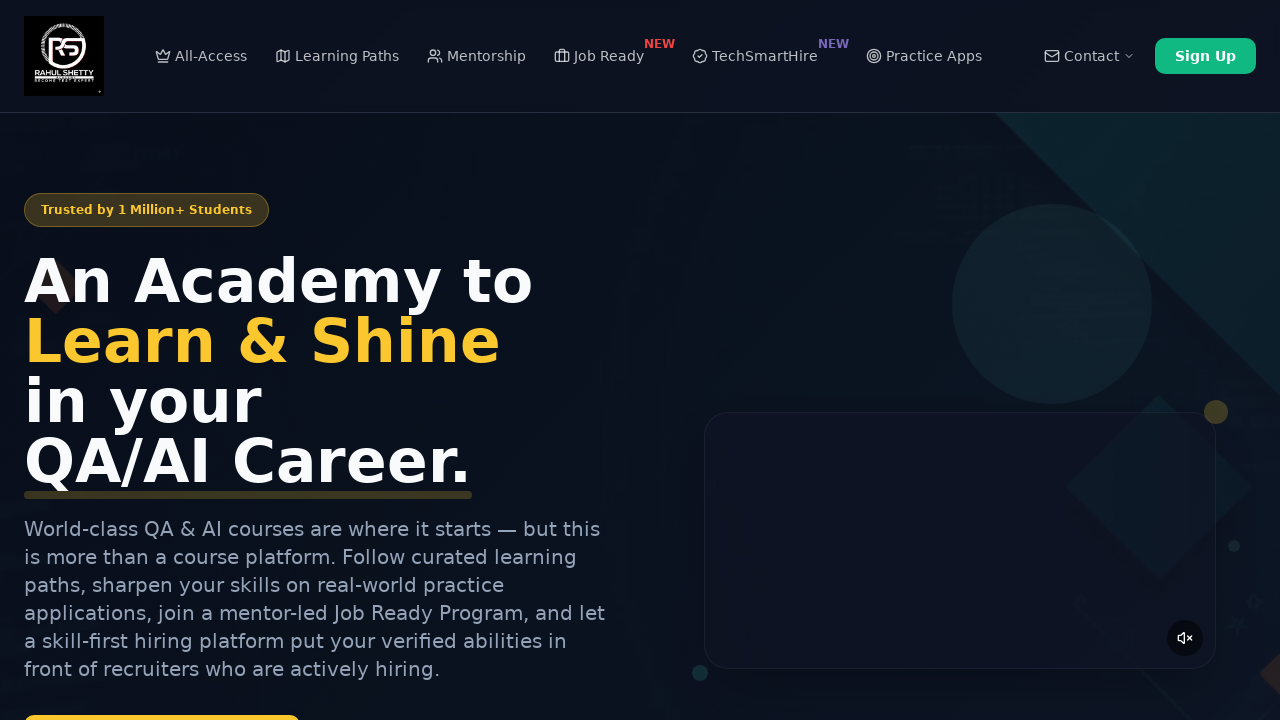

Retrieved page title from initial page
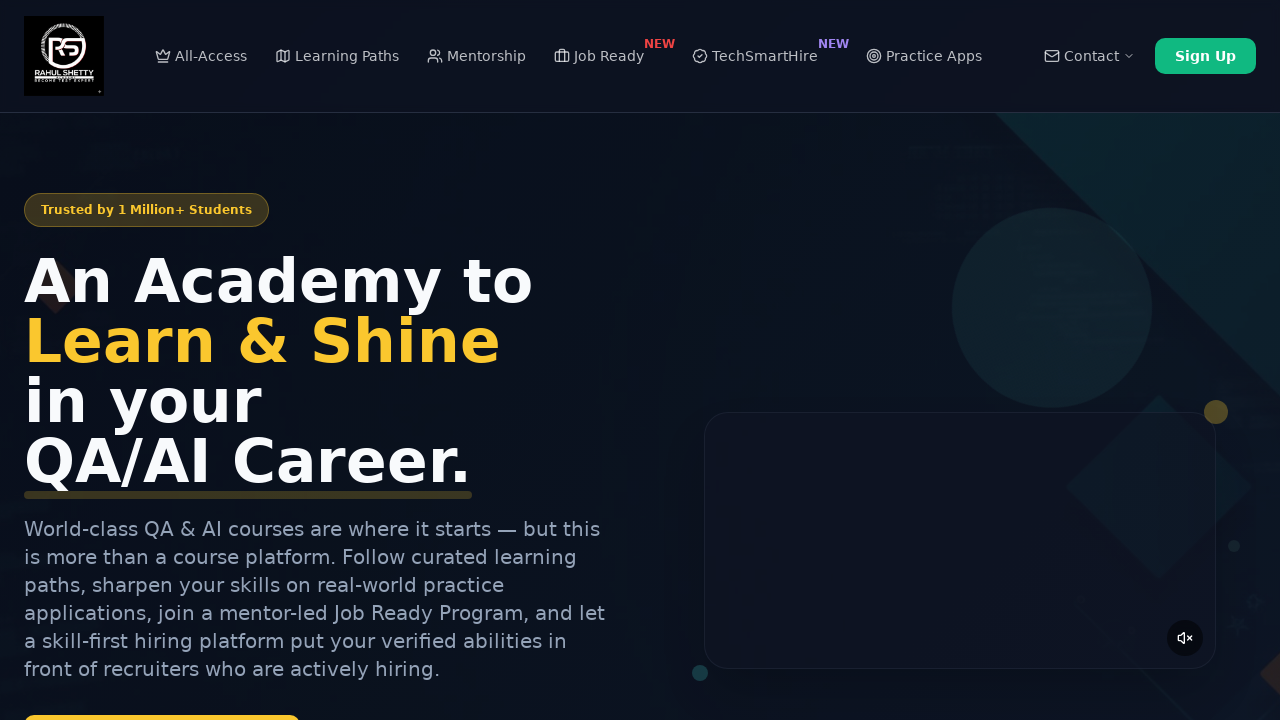

Retrieved current URL from initial page
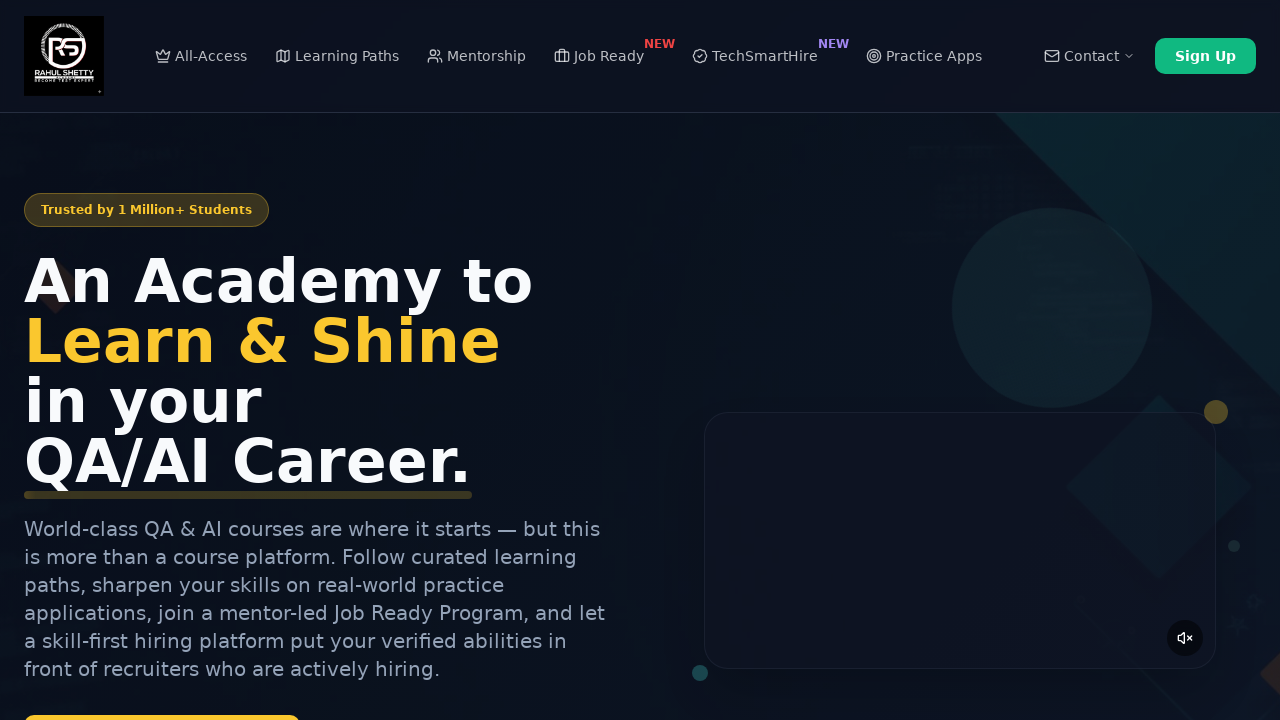

Navigated to automation practice page
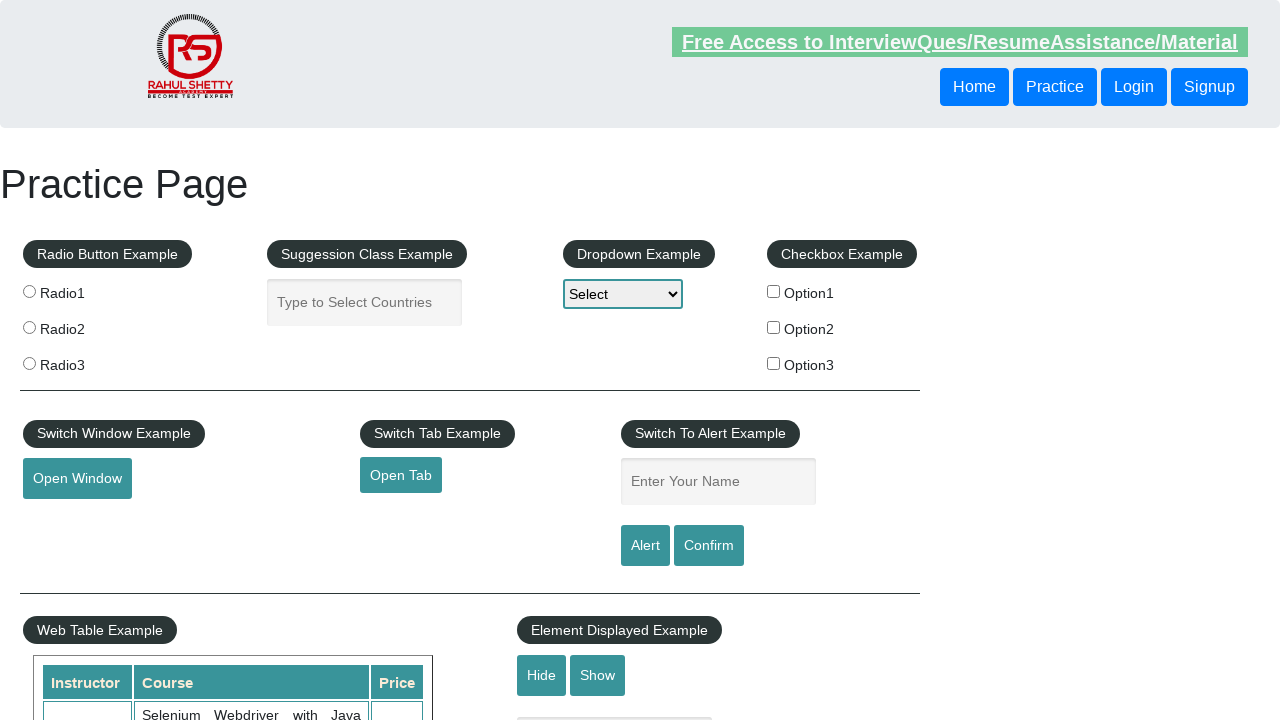

Retrieved URL after navigating to automation practice page
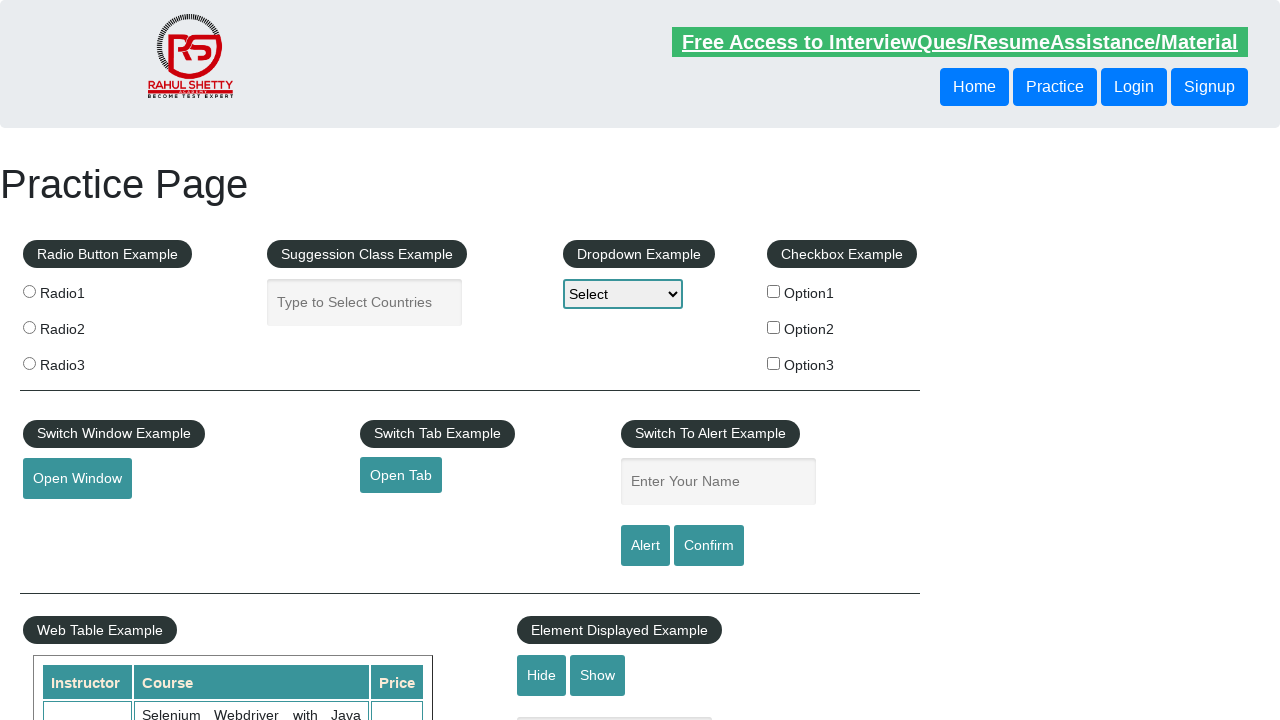

Navigated back to previous page
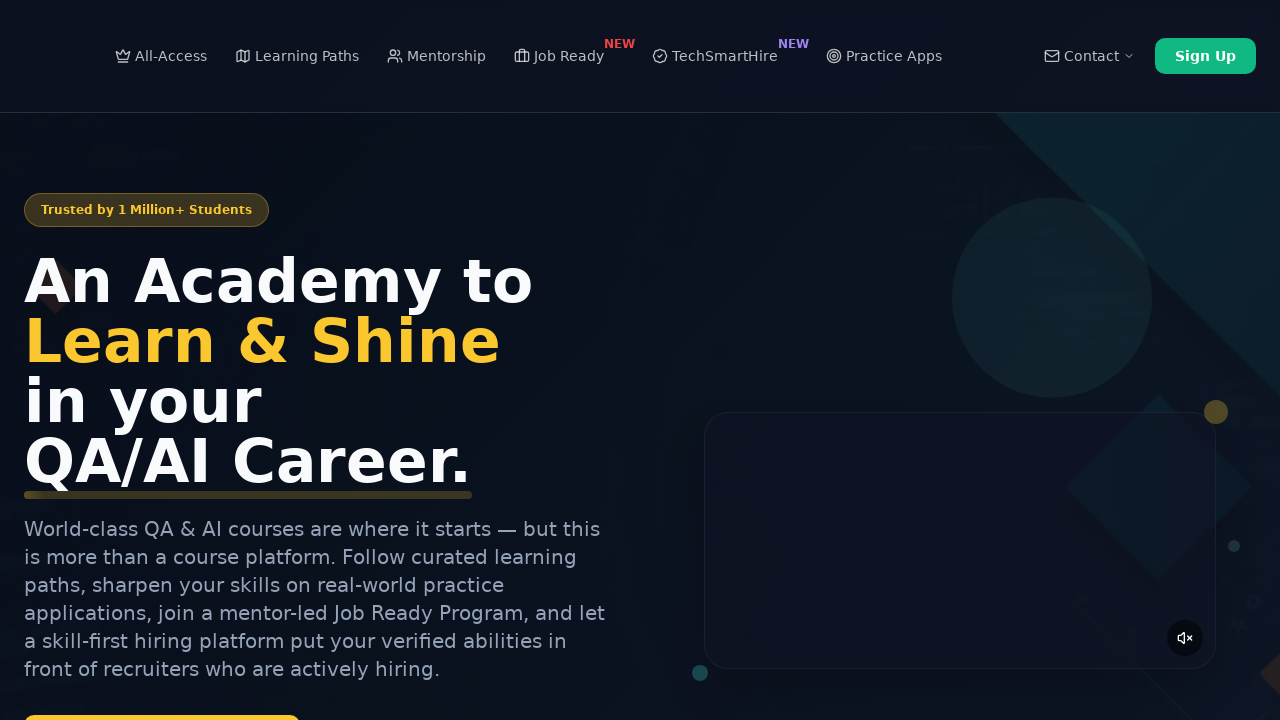

Refreshed the current page
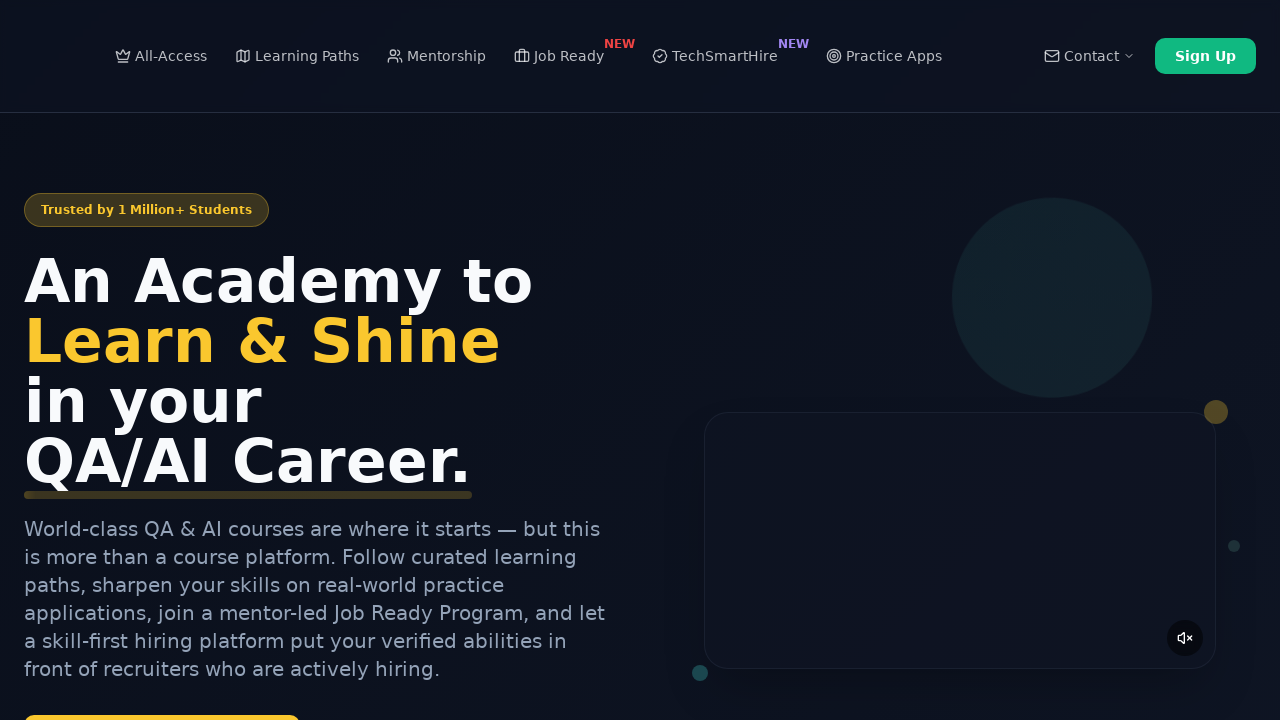

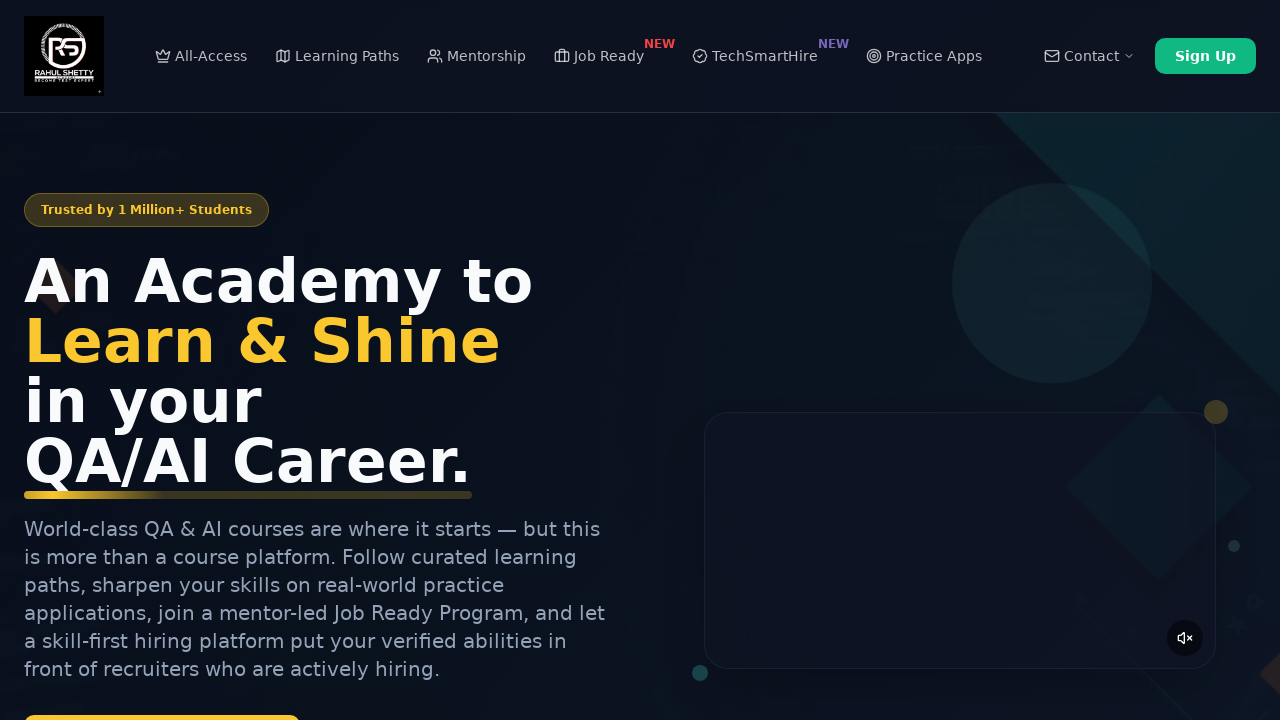